Waits for and clicks two buttons in sequence using explicit waits

Starting URL: https://web-locators-static-site-qa.vercel.app/Wait%20onTime

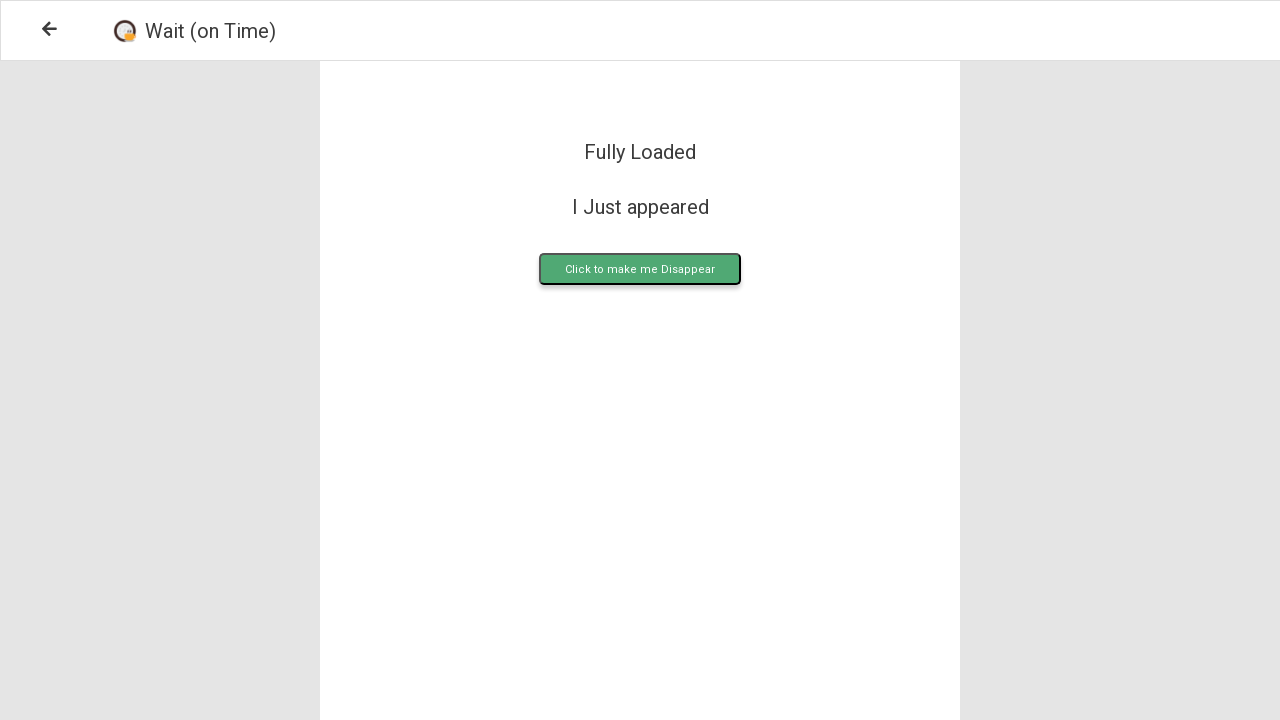

Waited for first button (.upload) to become visible
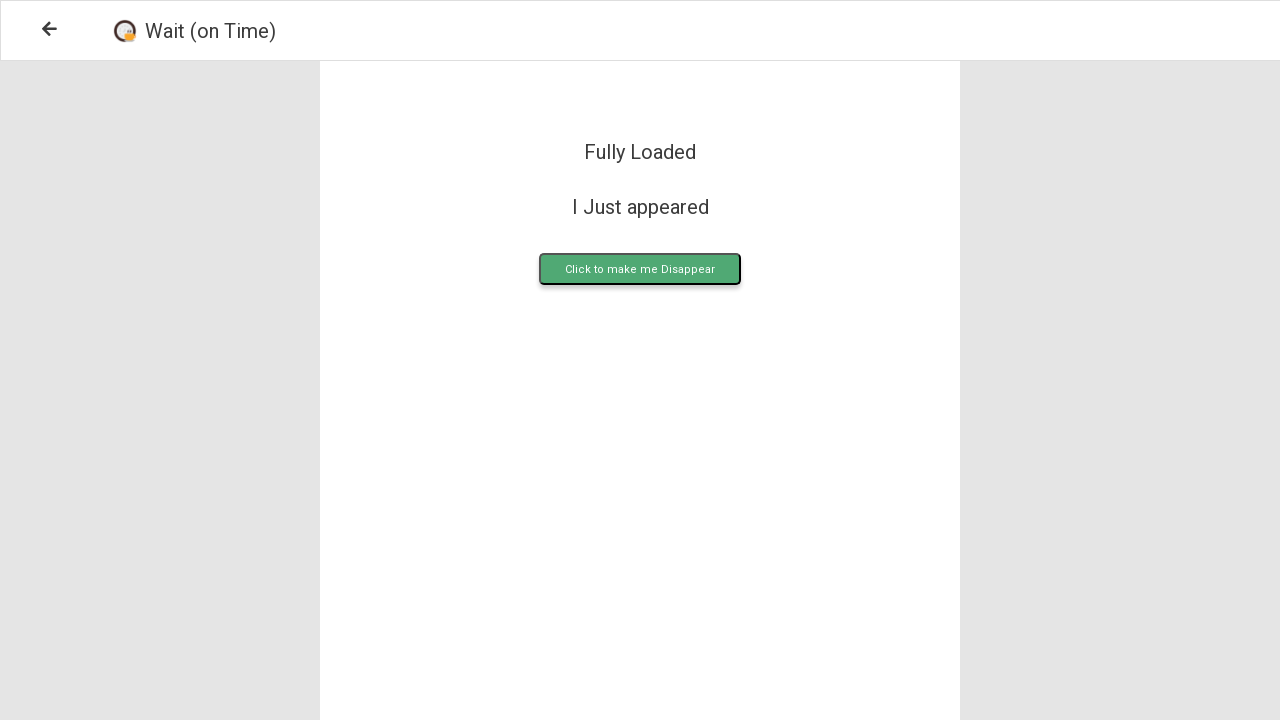

Clicked the first button (.upload) at (640, 269) on .upload
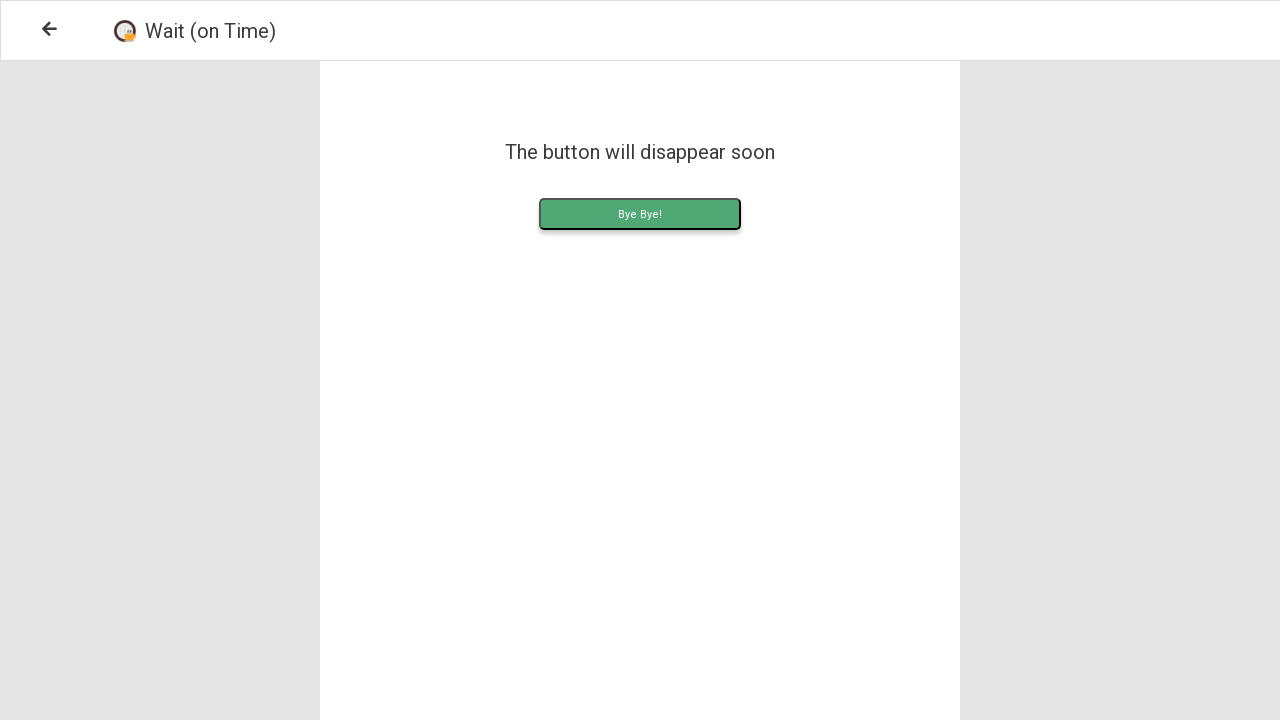

Waited for second button (.uploadContent) to appear
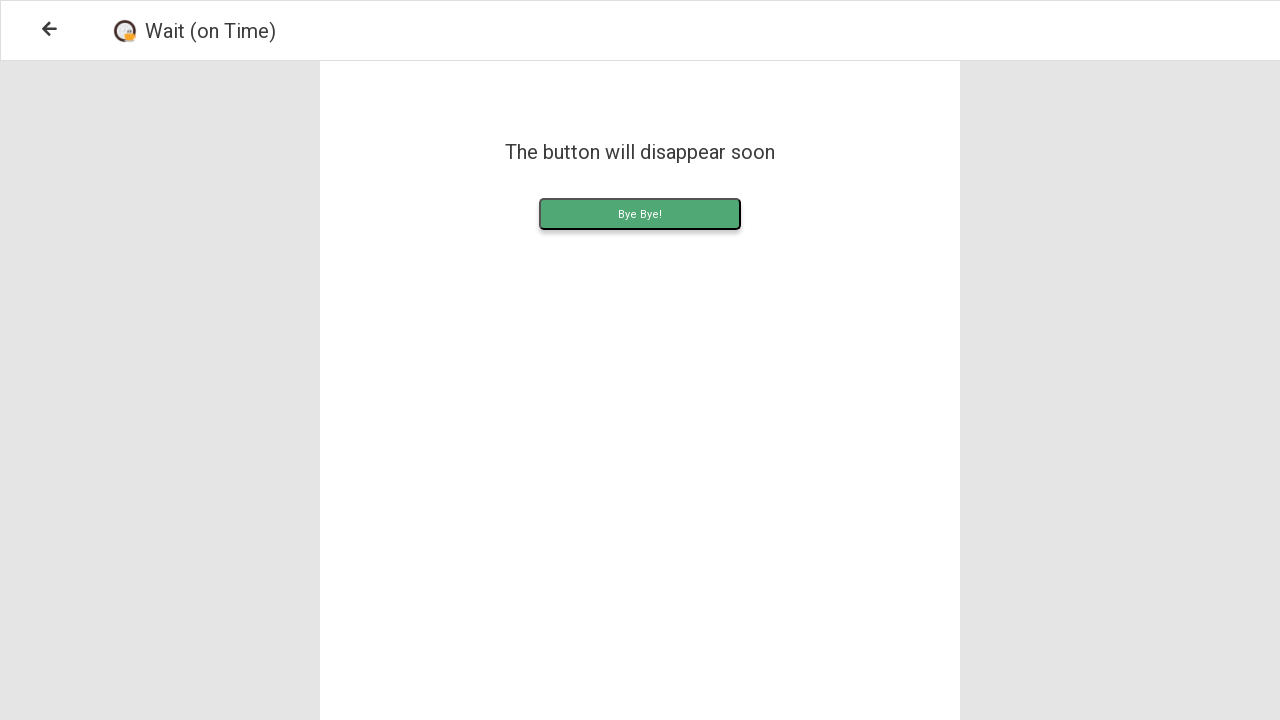

Clicked the second button (.uploadContent) at (640, 214) on .uploadContent
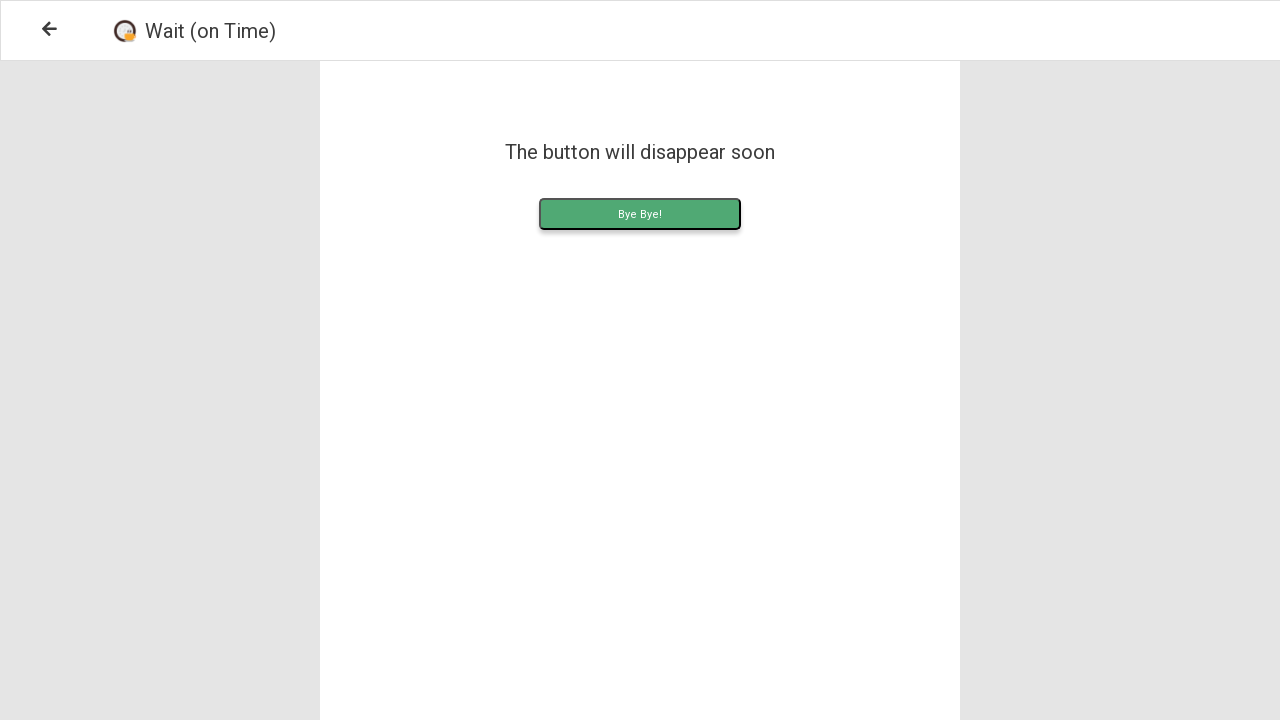

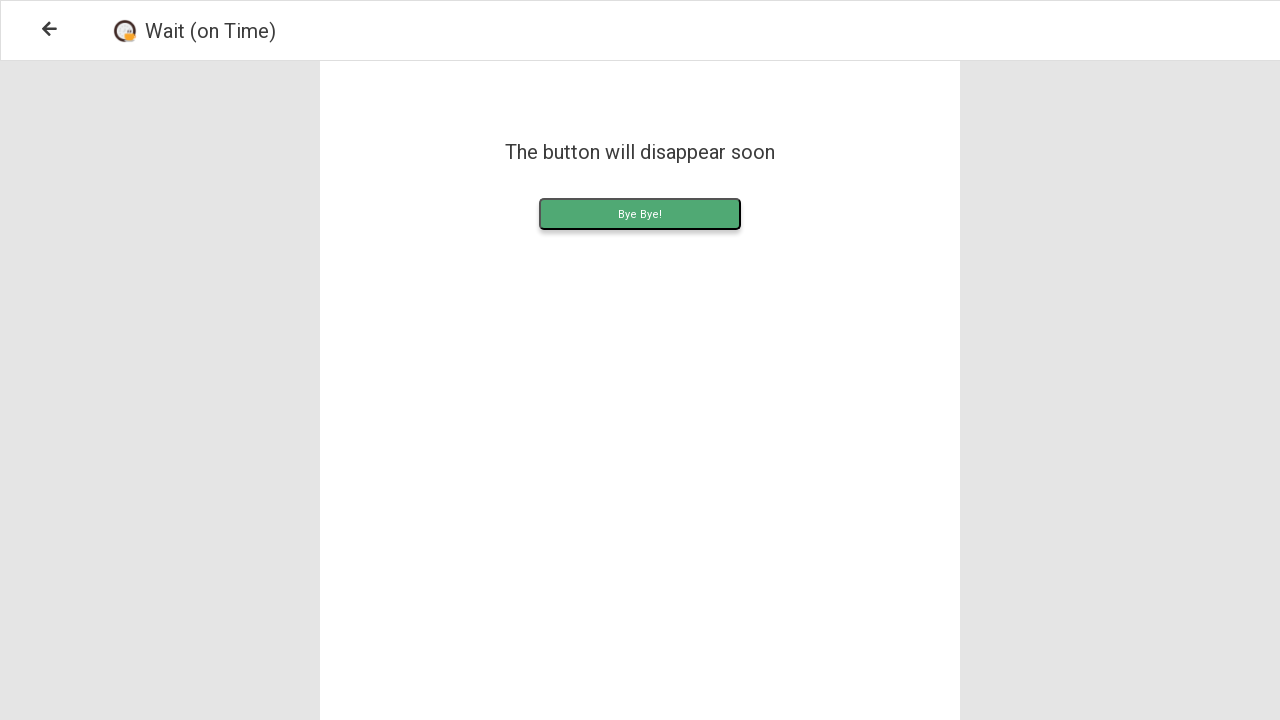